Tests filtering to display only completed todo items.

Starting URL: https://demo.playwright.dev/todomvc

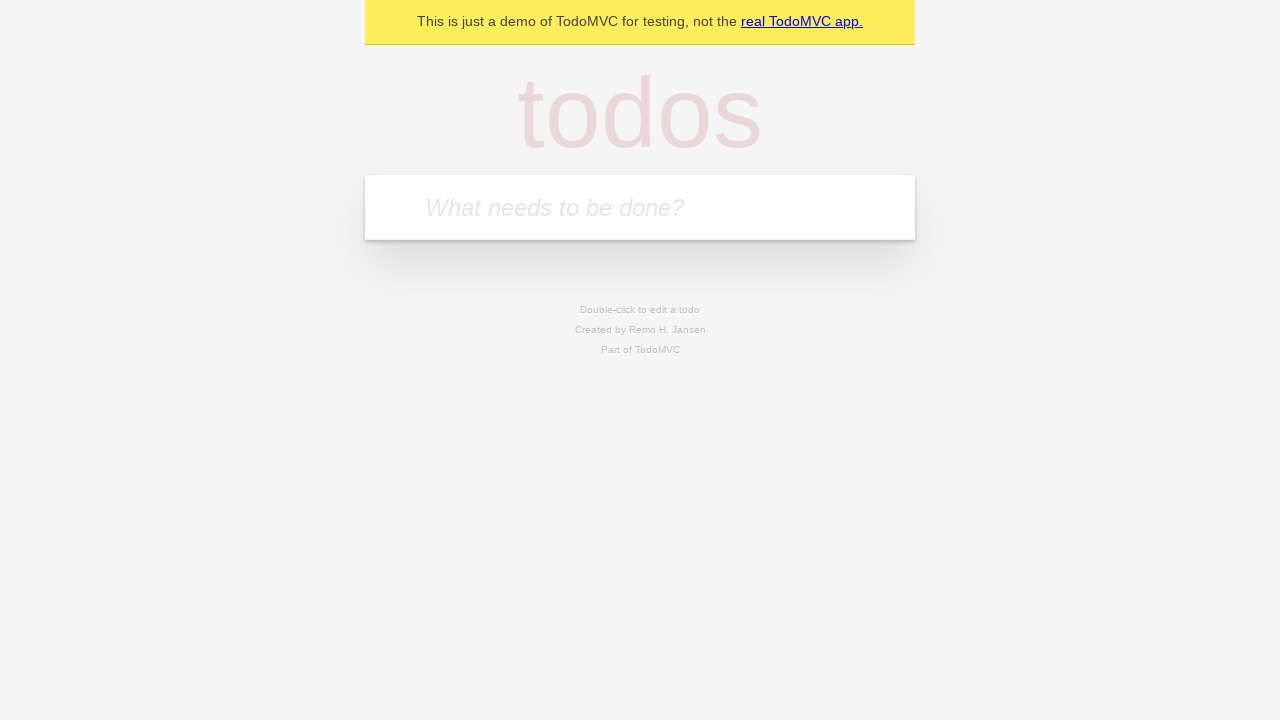

Filled todo input with 'buy some cheese' on internal:attr=[placeholder="What needs to be done?"i]
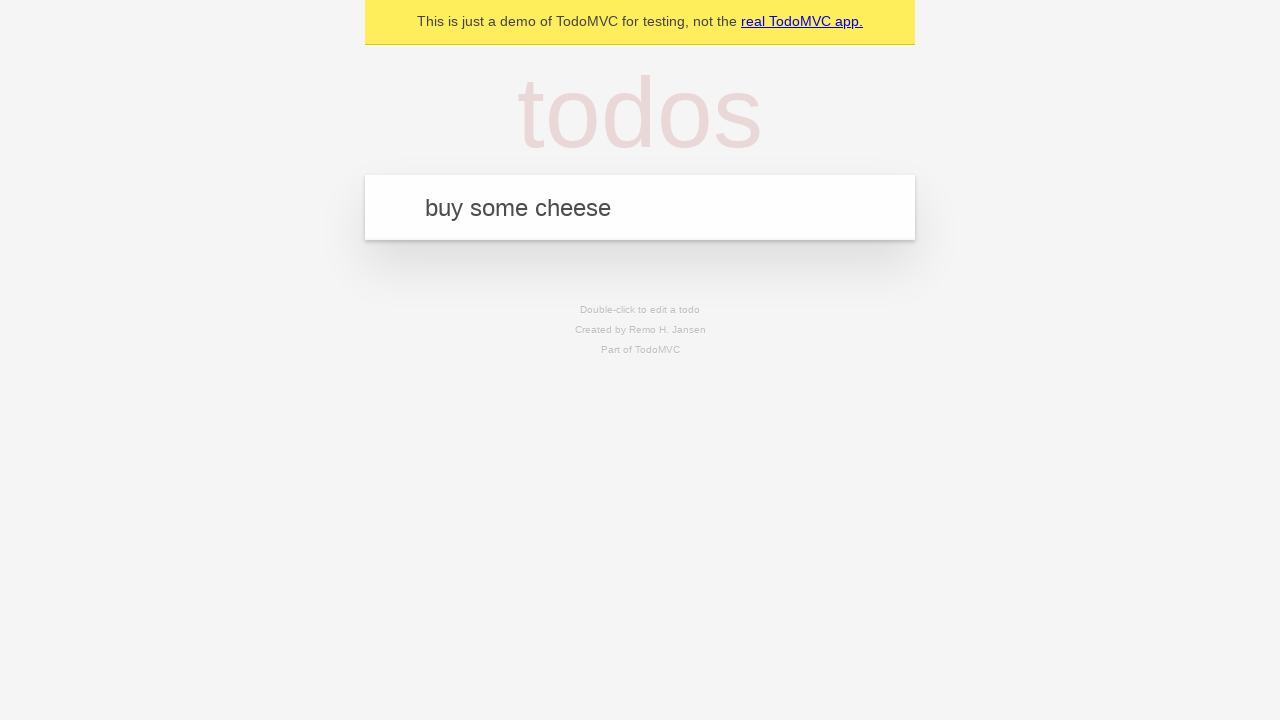

Pressed Enter to add first todo on internal:attr=[placeholder="What needs to be done?"i]
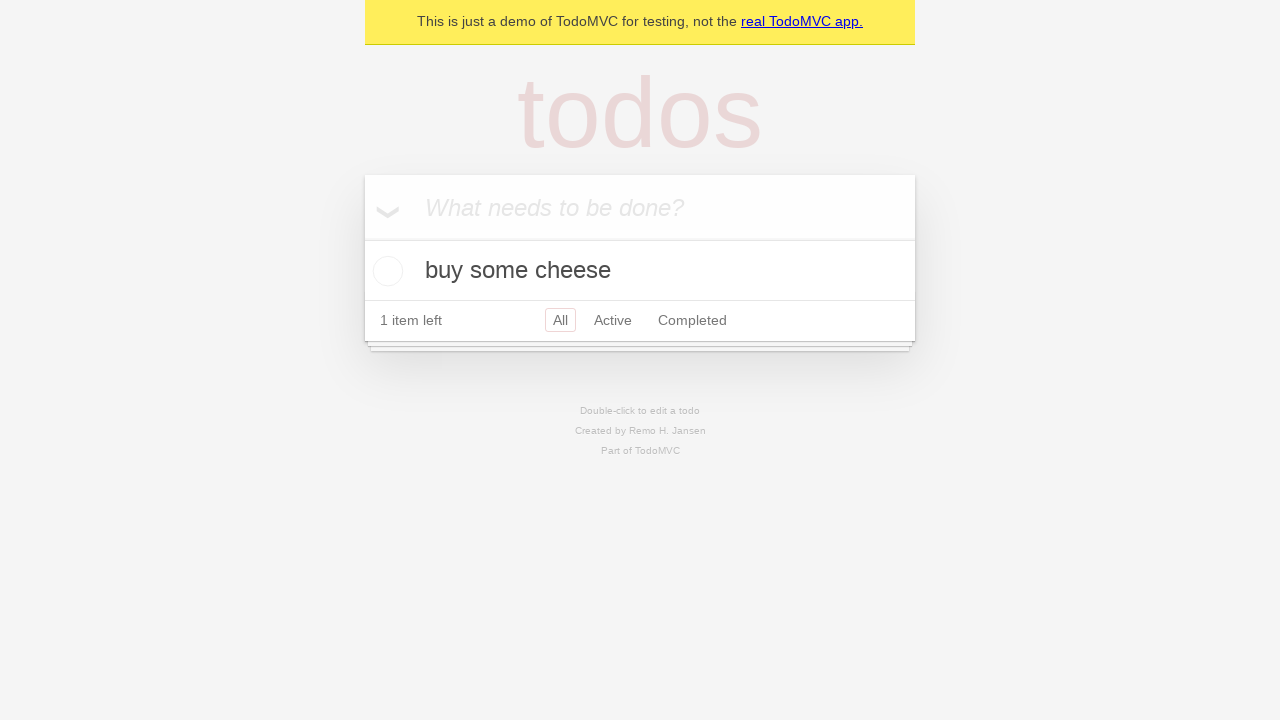

Filled todo input with 'feed the cat' on internal:attr=[placeholder="What needs to be done?"i]
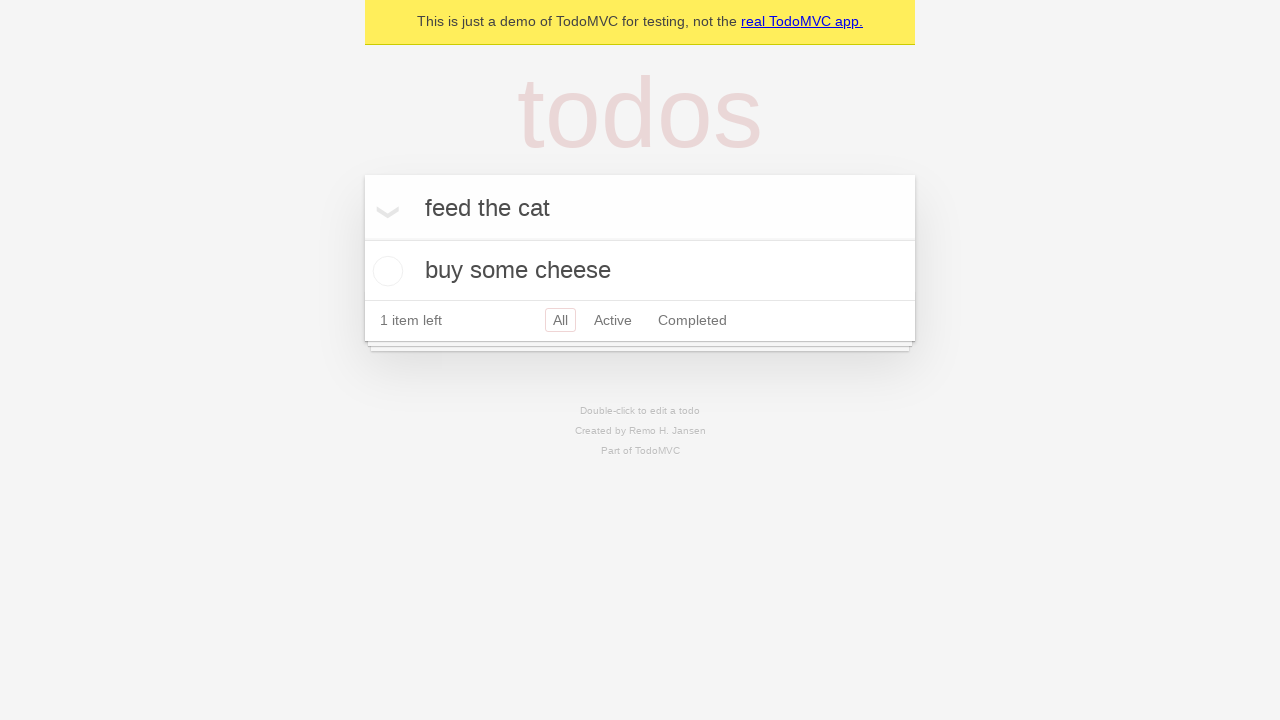

Pressed Enter to add second todo on internal:attr=[placeholder="What needs to be done?"i]
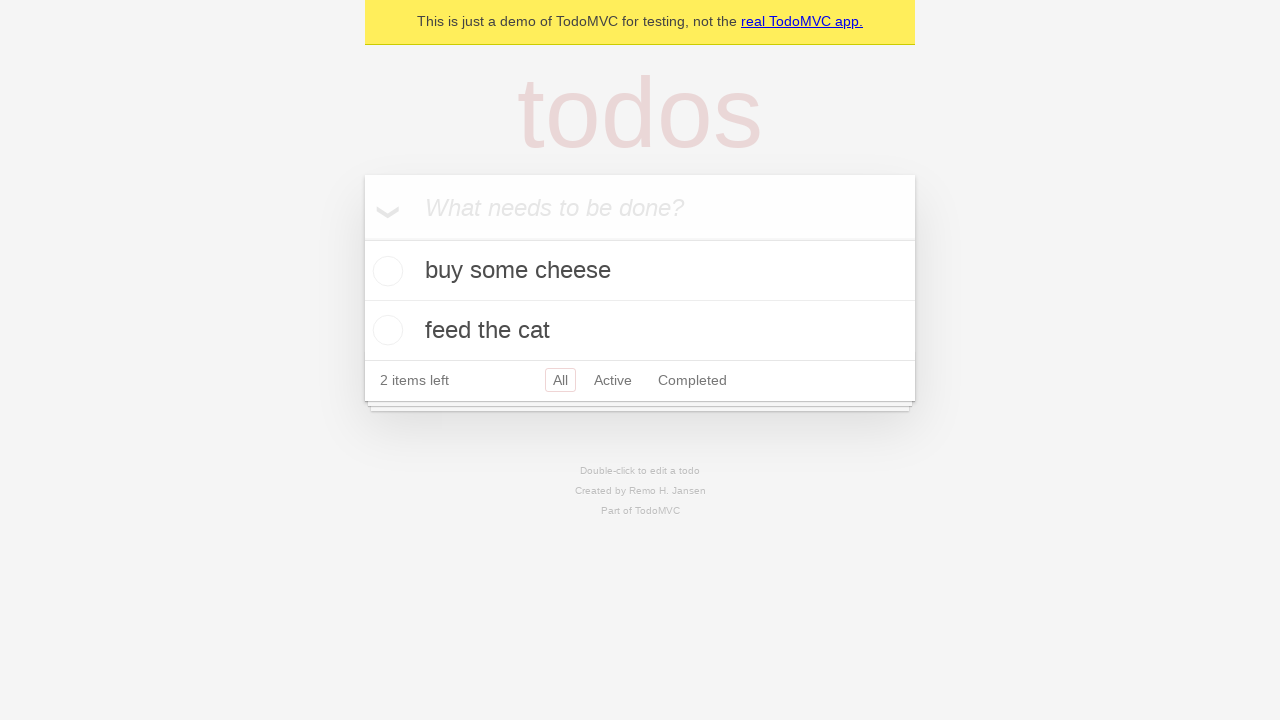

Filled todo input with 'book a doctors appointment' on internal:attr=[placeholder="What needs to be done?"i]
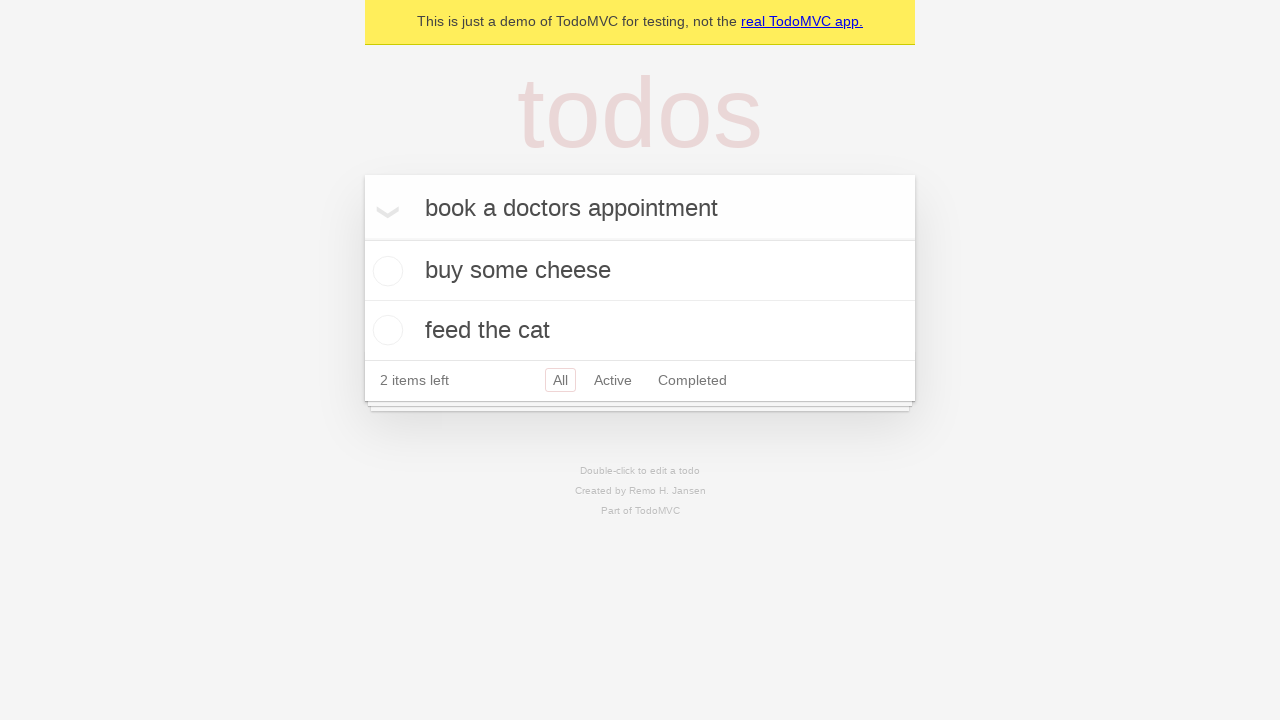

Pressed Enter to add third todo on internal:attr=[placeholder="What needs to be done?"i]
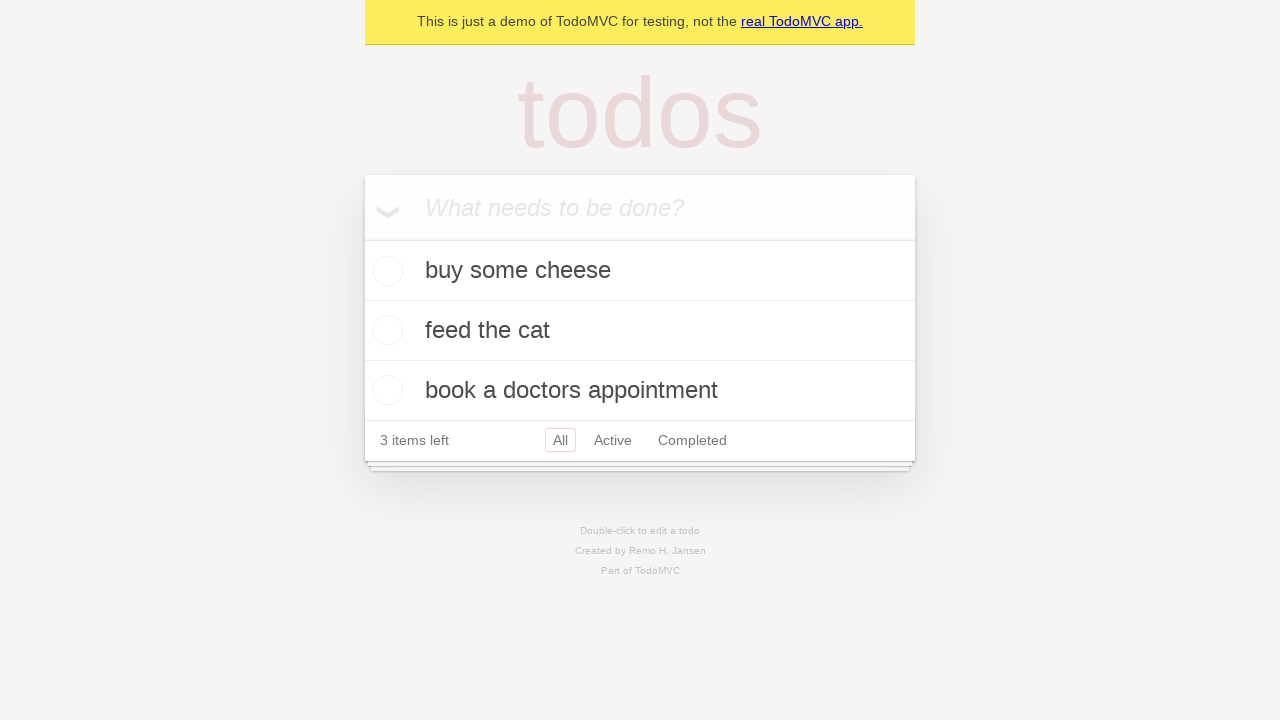

Checked the second todo item checkbox at (385, 330) on [data-testid='todo-item'] >> nth=1 >> internal:role=checkbox
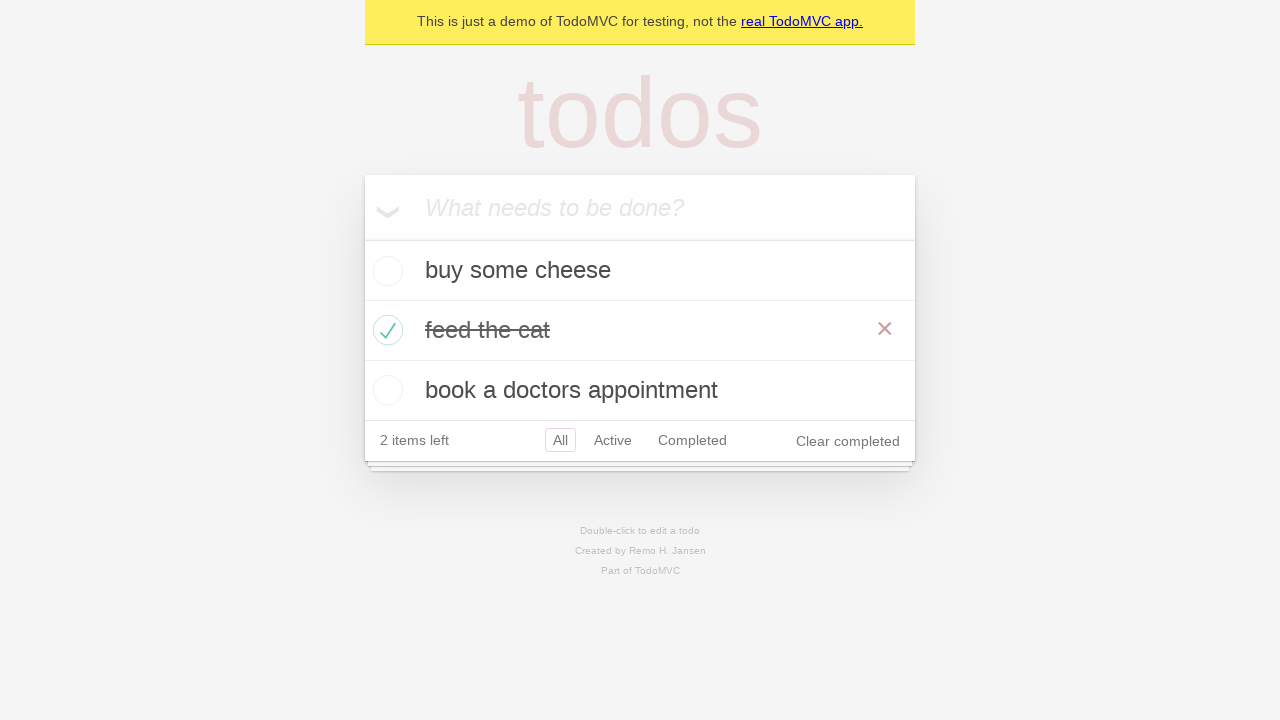

Clicked Completed filter to display only completed items at (692, 440) on internal:role=link[name="Completed"i]
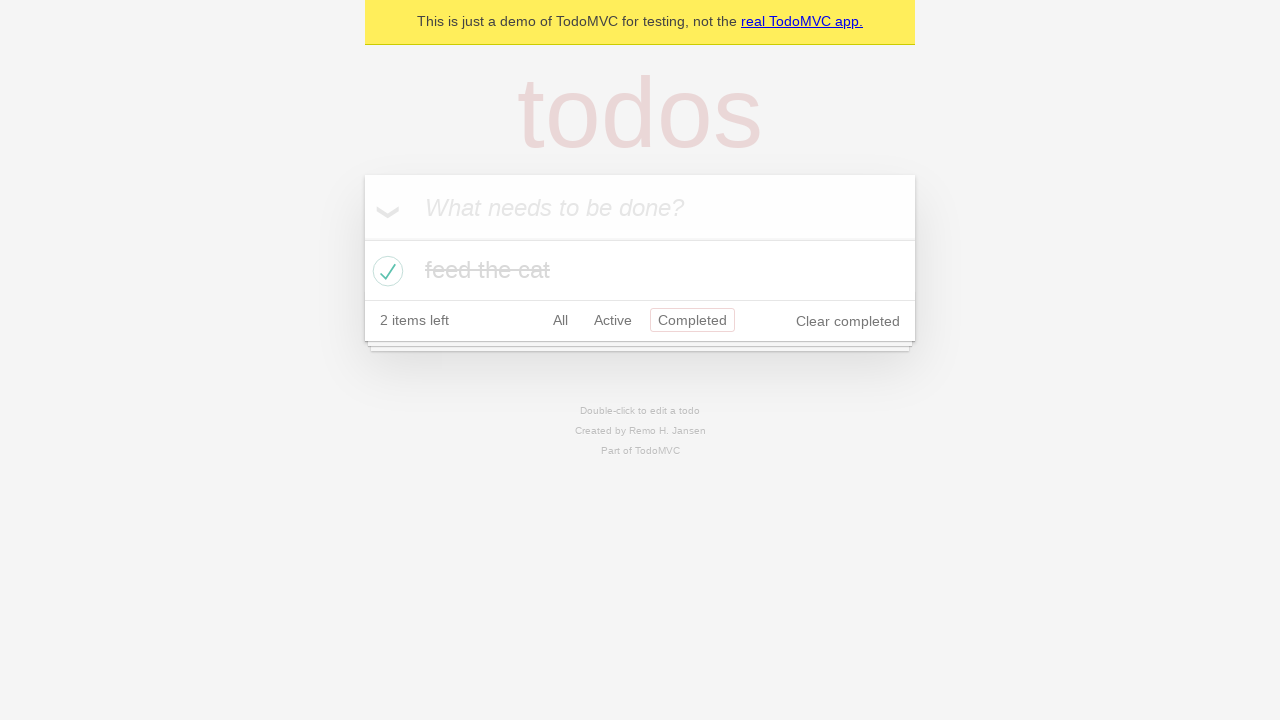

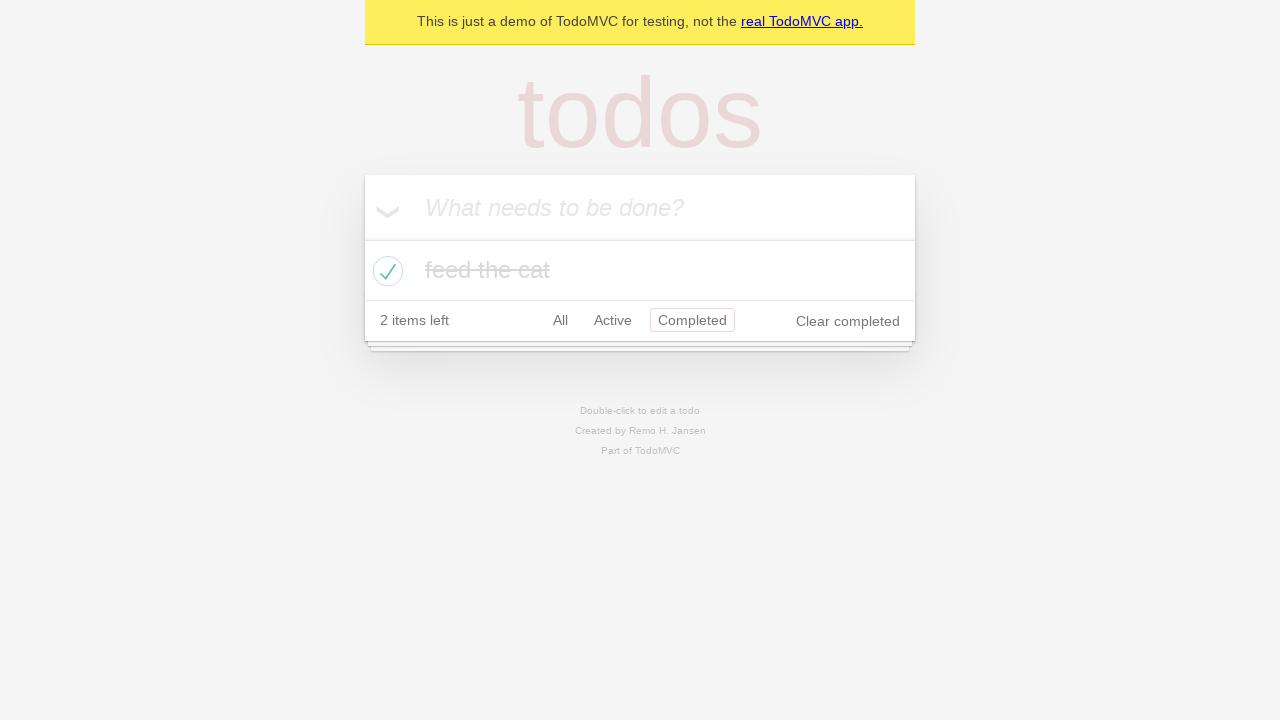